Tests interacting with a range slider by dragging it to a specific position

Starting URL: https://example.cypress.io/commands/actions

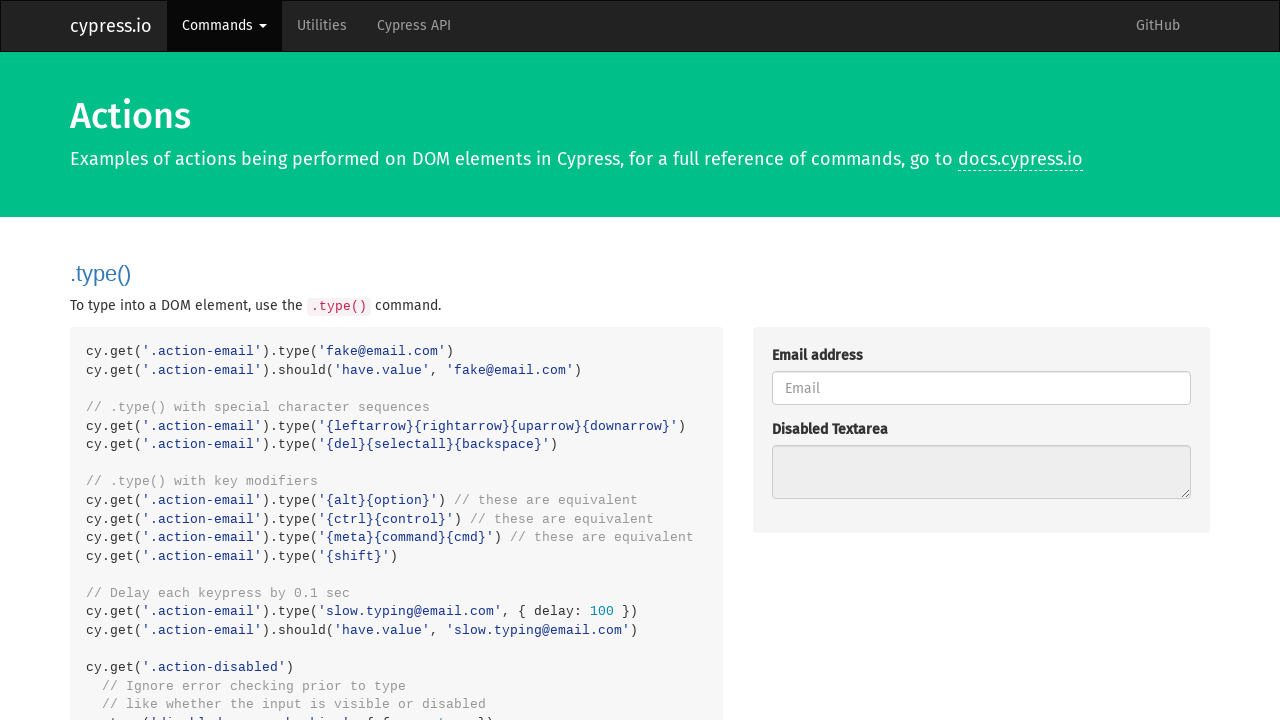

Located the range slider element
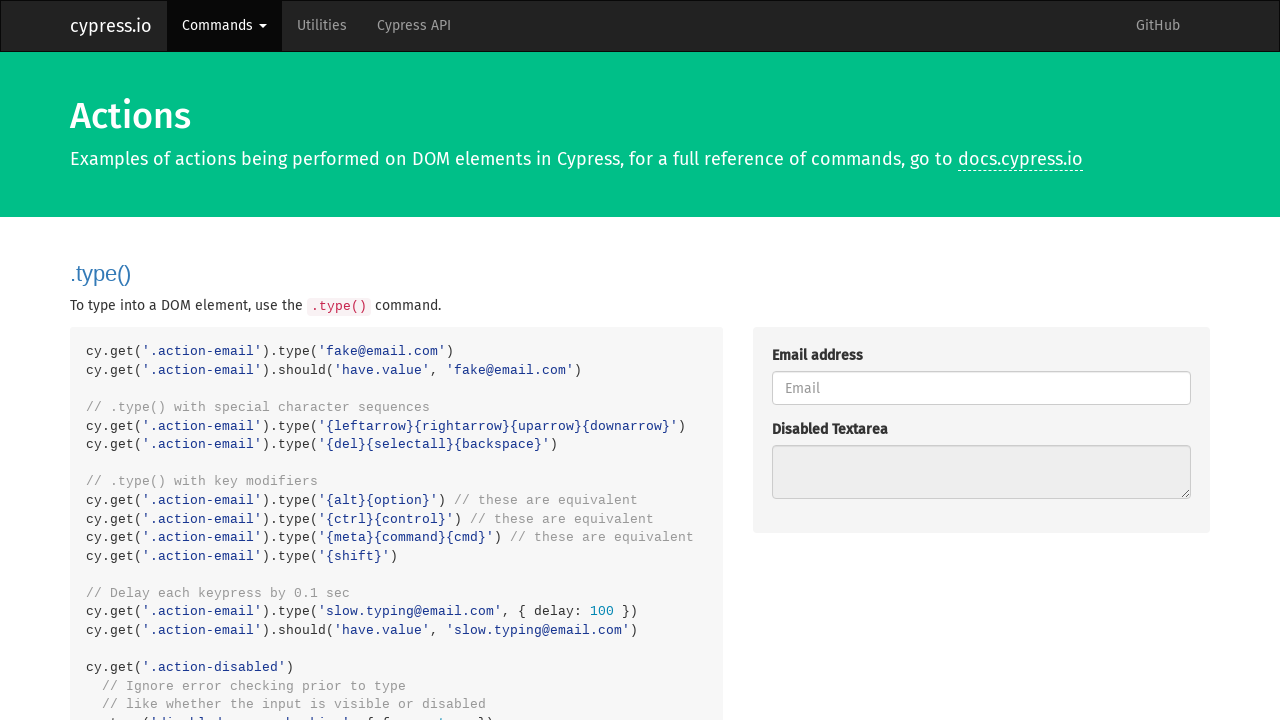

Calculated range slider width
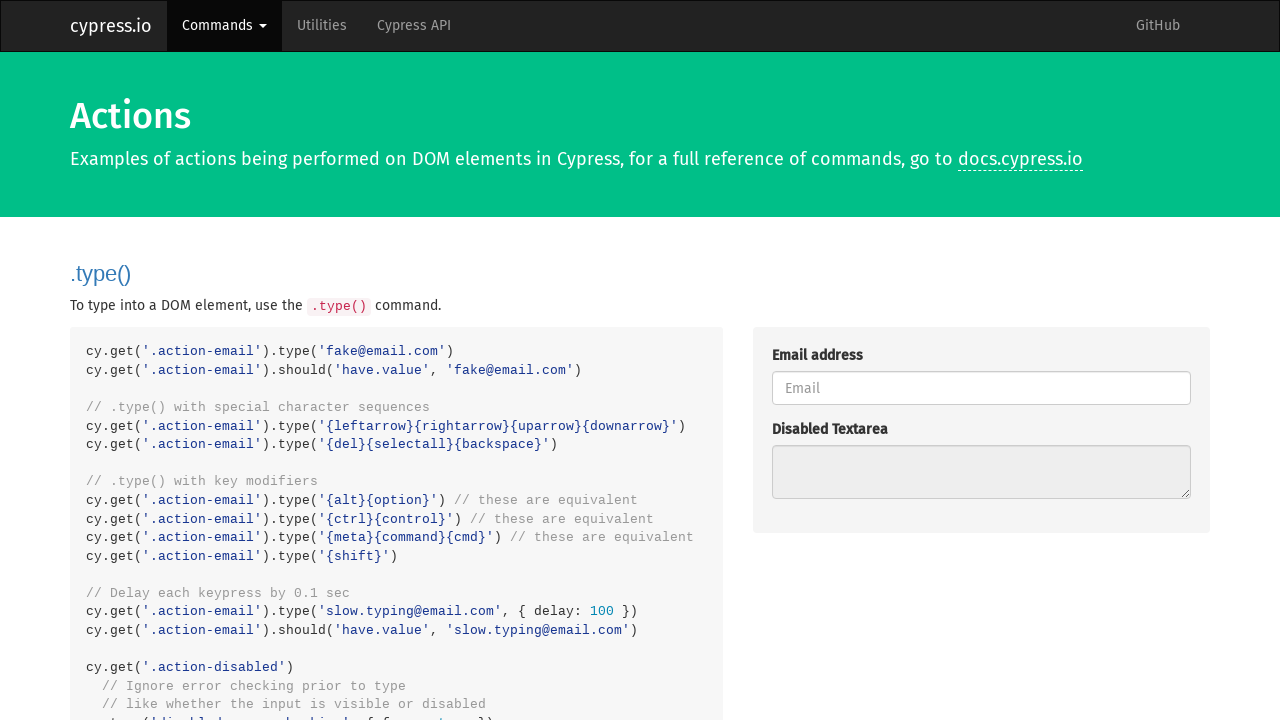

Hovered over slider at starting position at (772, 440) on .trigger-input-range
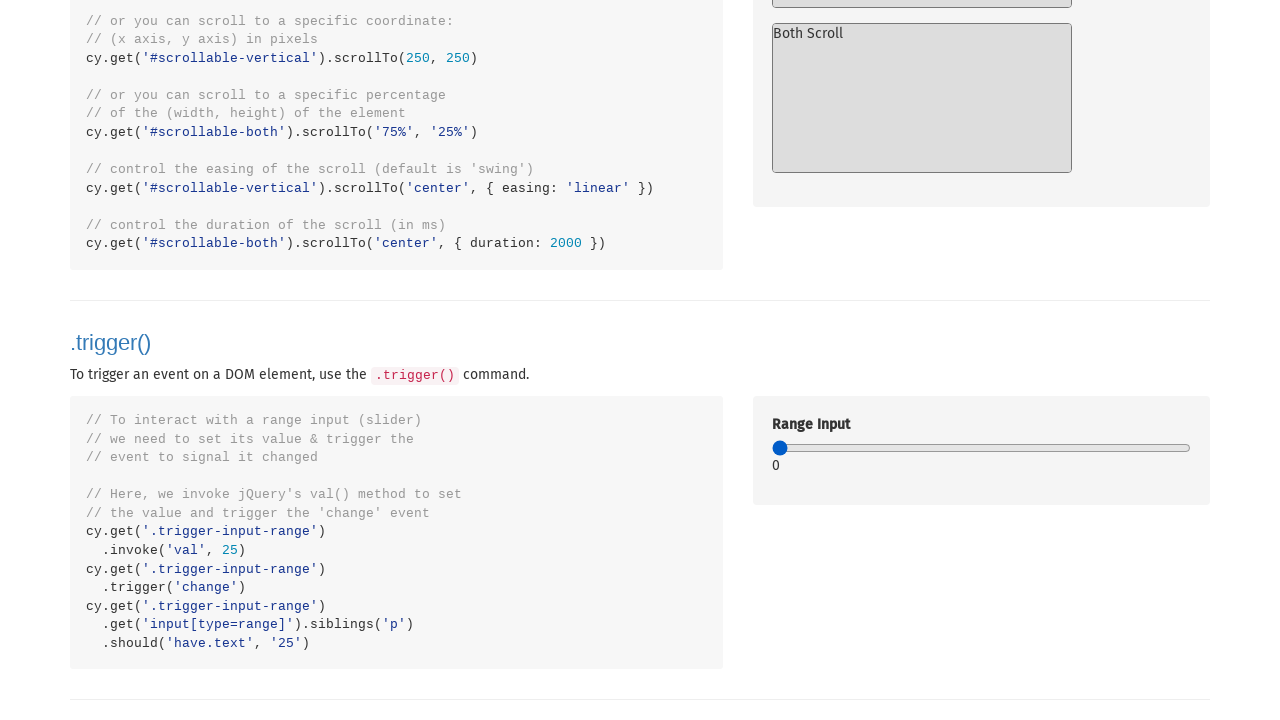

Pressed mouse button down on slider at (772, 440)
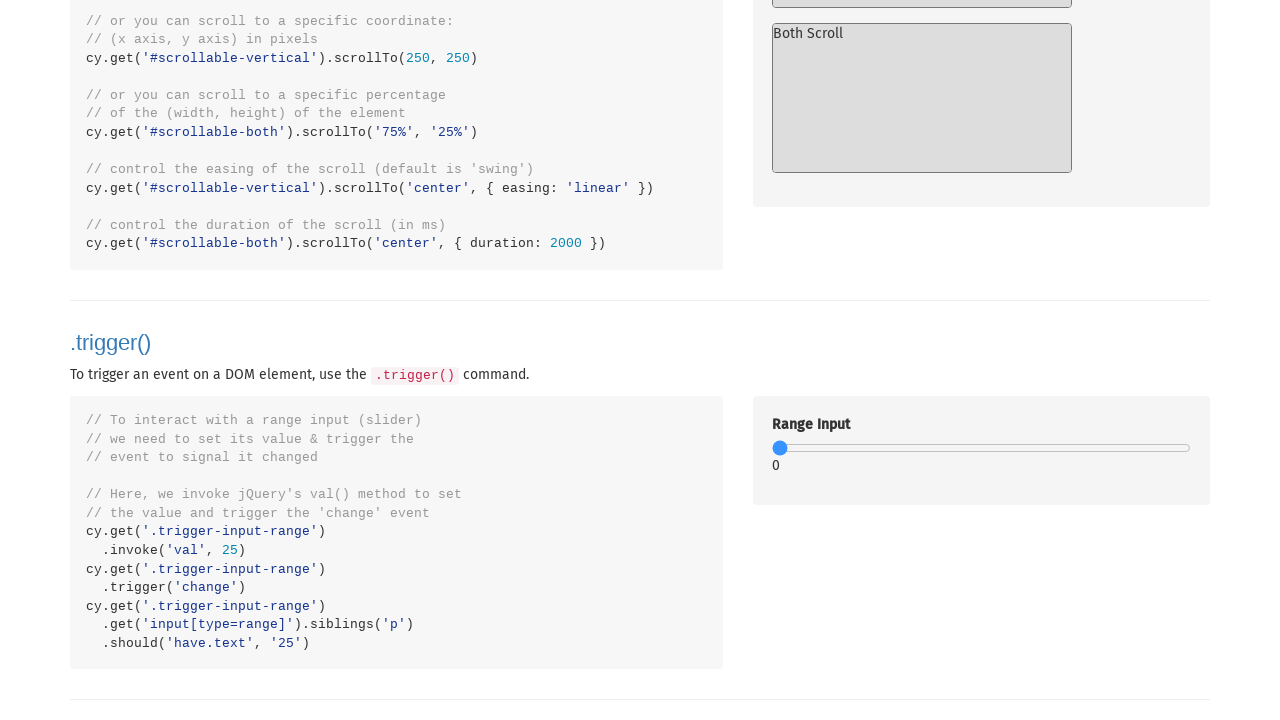

Dragged slider to 25% position at (876, 440) on .trigger-input-range
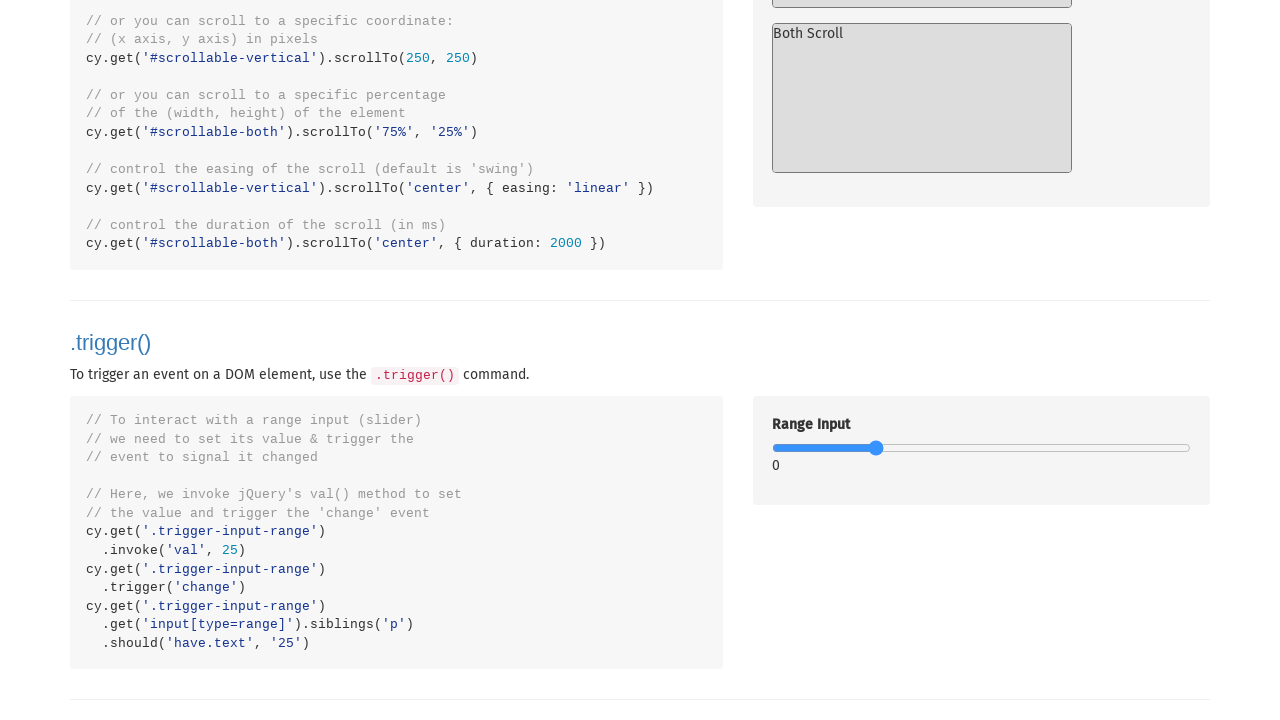

Released mouse button to complete slider drag at (876, 440)
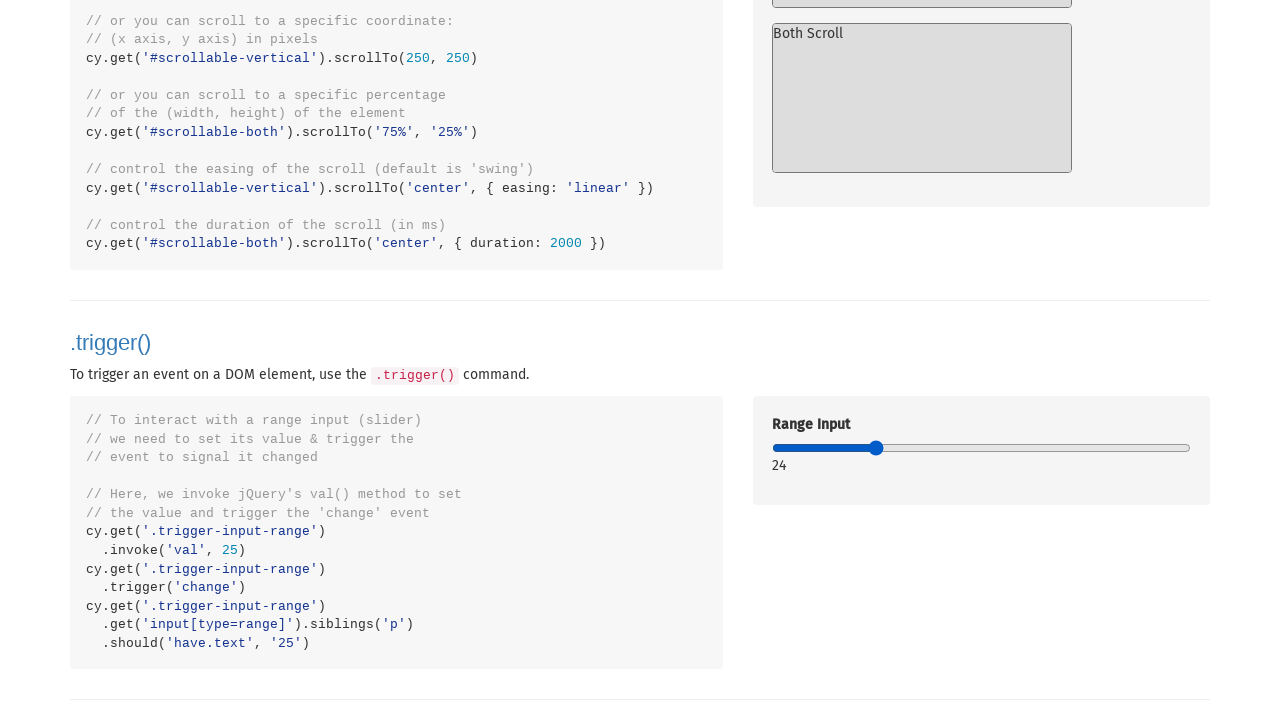

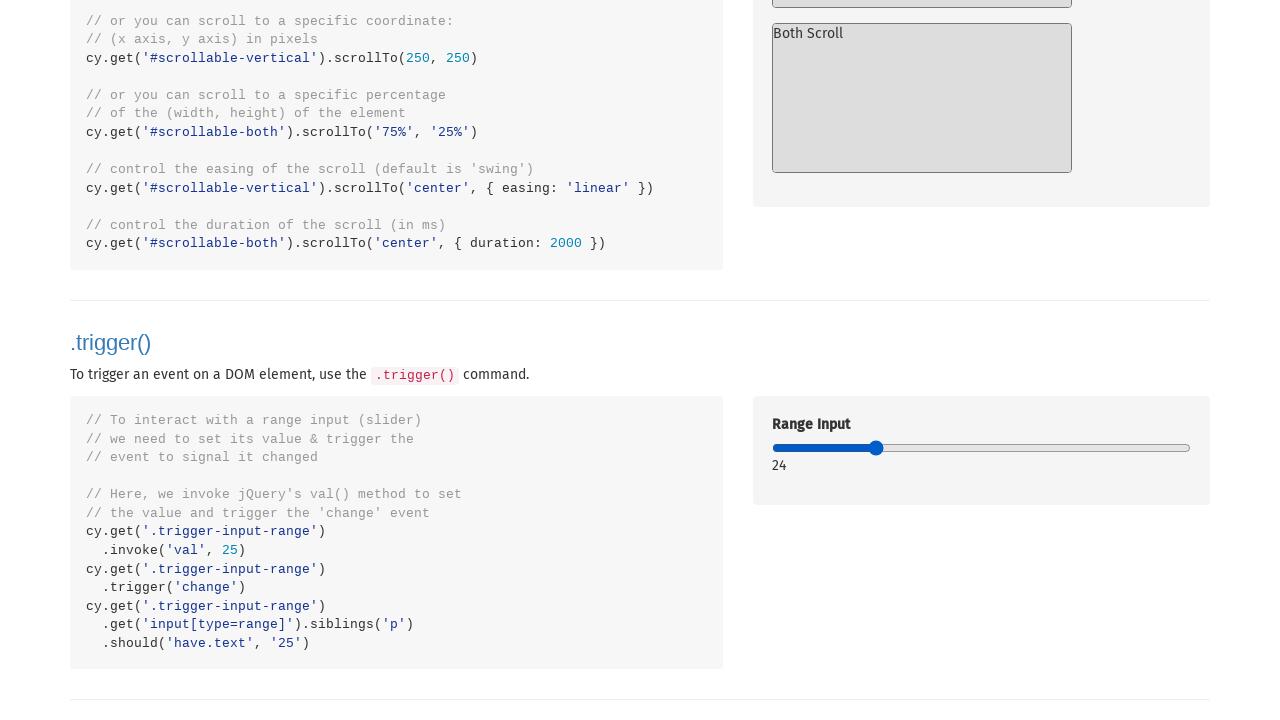